Tests checkbox functionality by clicking checkboxes to toggle their selected state, verifying that clicking changes the checked status.

Starting URL: https://the-internet.herokuapp.com/checkboxes

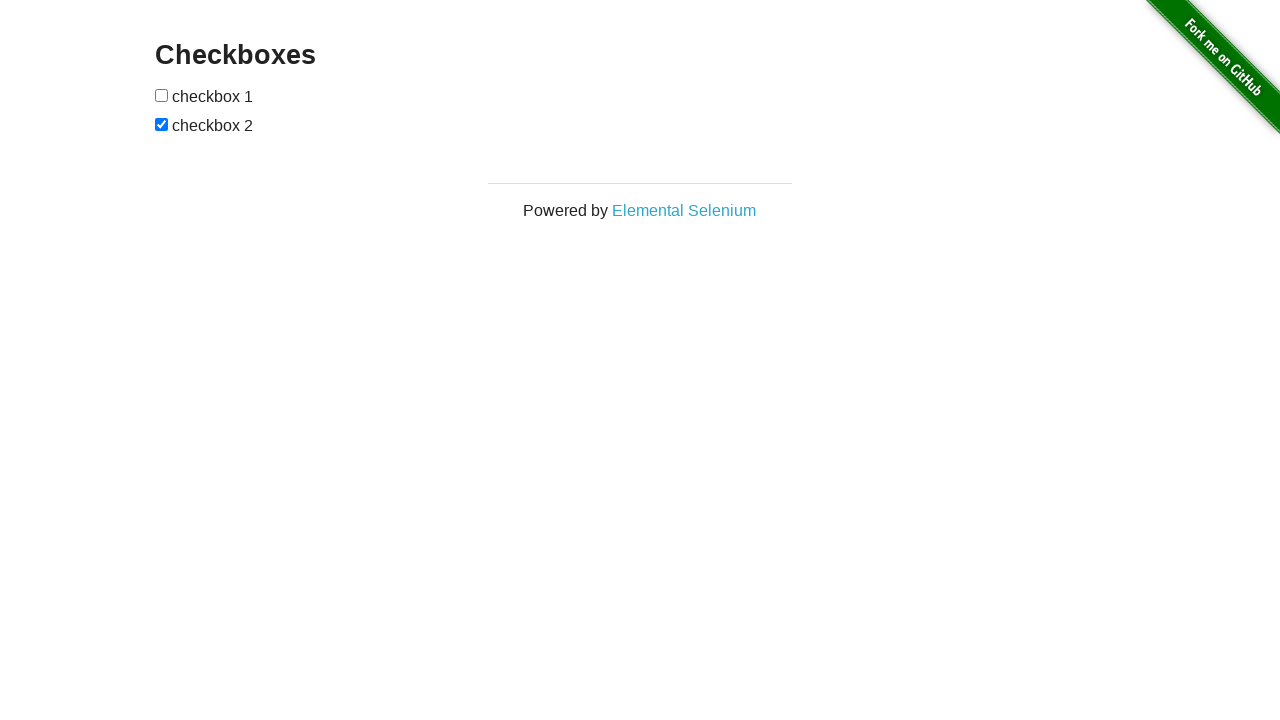

Waited for page title 'Checkboxes' to load
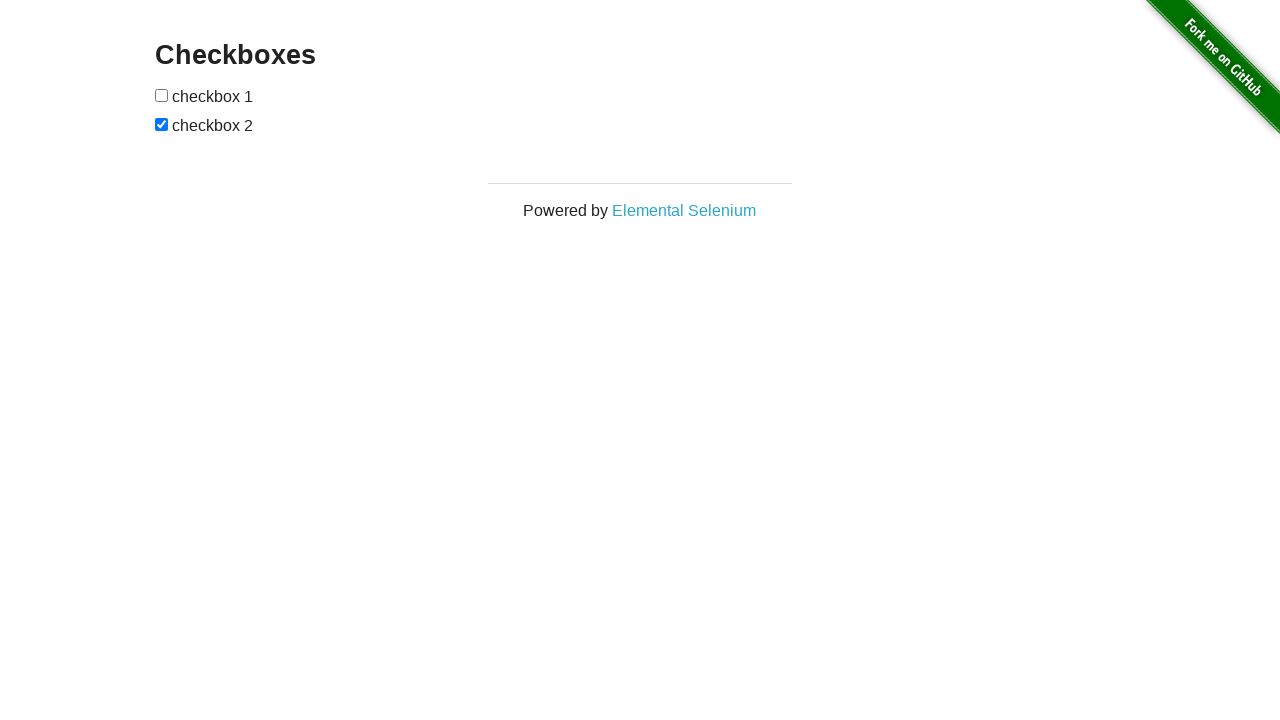

Waited for checkboxes form to load
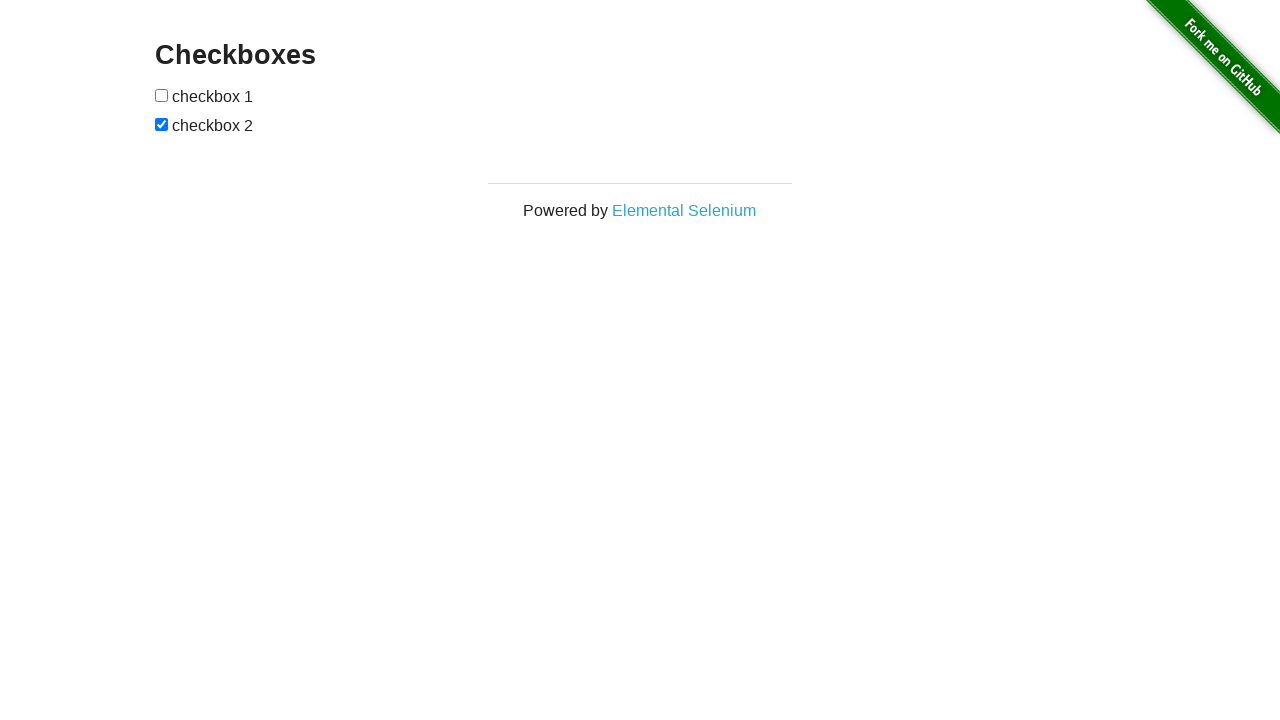

Located all checkboxes in the form
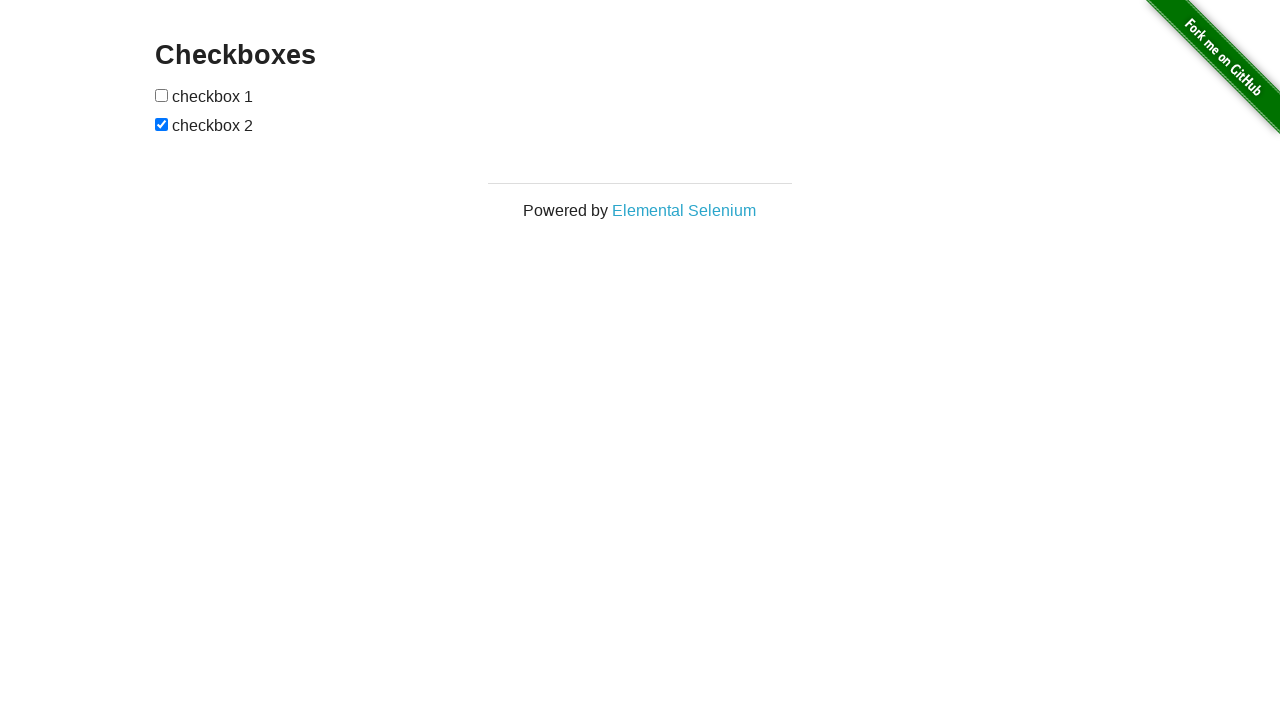

Clicked first checkbox to check it at (162, 95) on xpath=//form[@id='checkboxes']/input >> nth=0
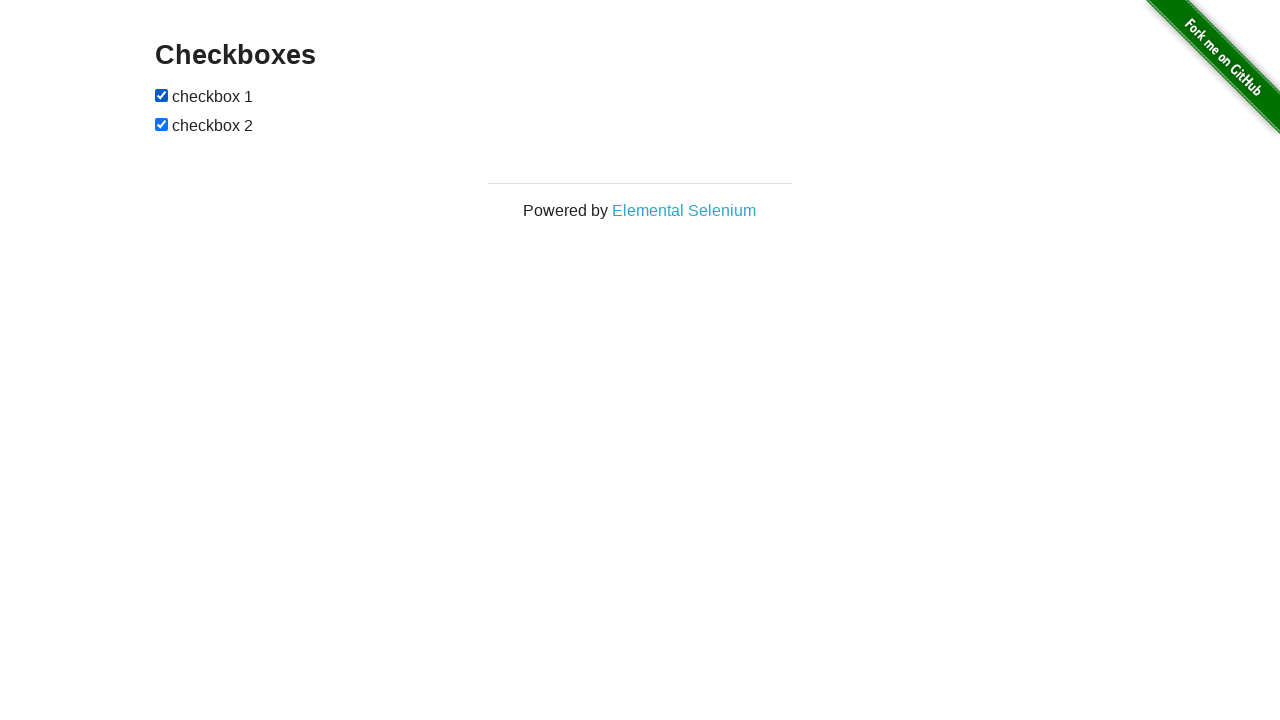

Clicked first checkbox again to uncheck it at (162, 95) on xpath=//form[@id='checkboxes']/input >> nth=0
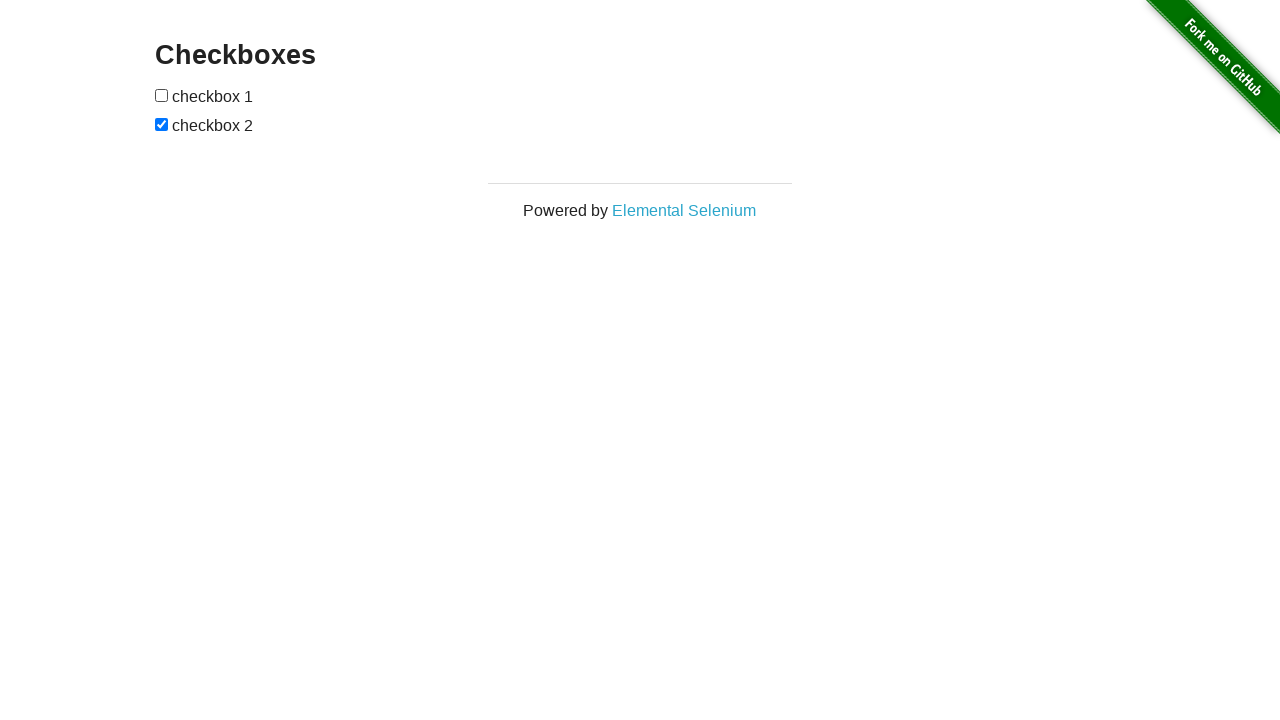

Clicked second checkbox to uncheck it at (162, 124) on xpath=//form[@id='checkboxes']/input >> nth=1
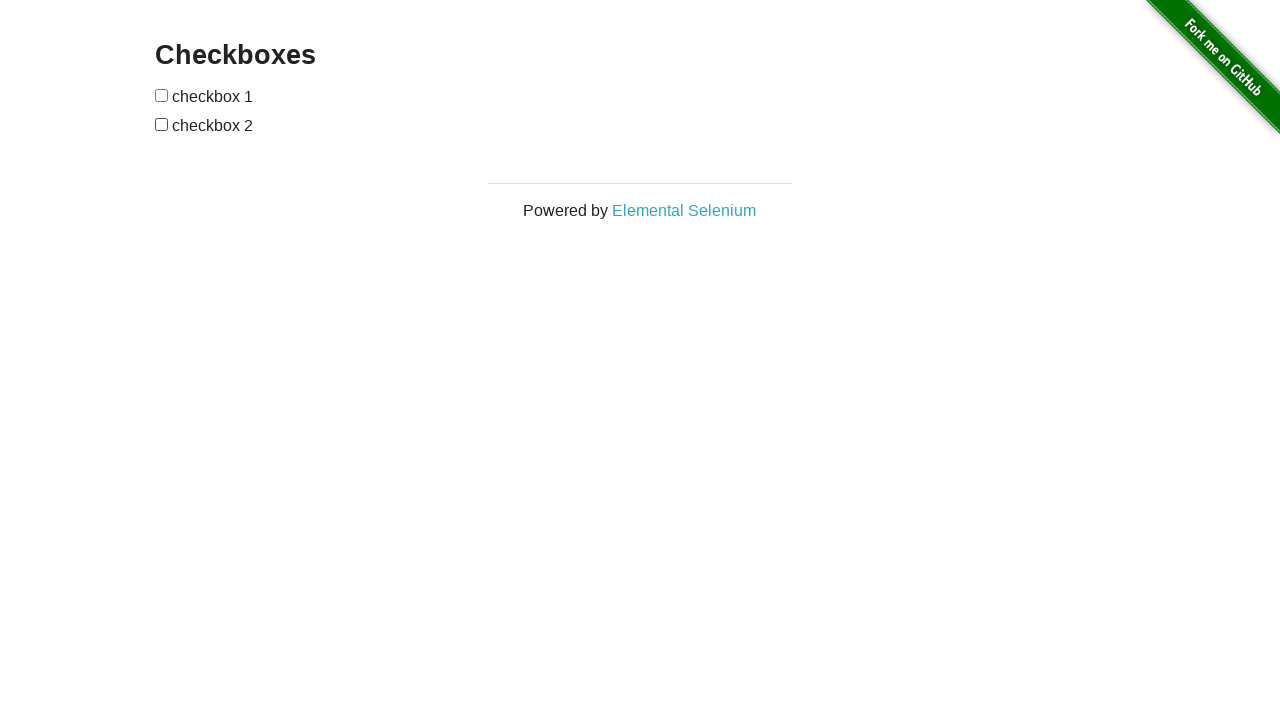

Clicked second checkbox again to check it at (162, 124) on xpath=//form[@id='checkboxes']/input >> nth=1
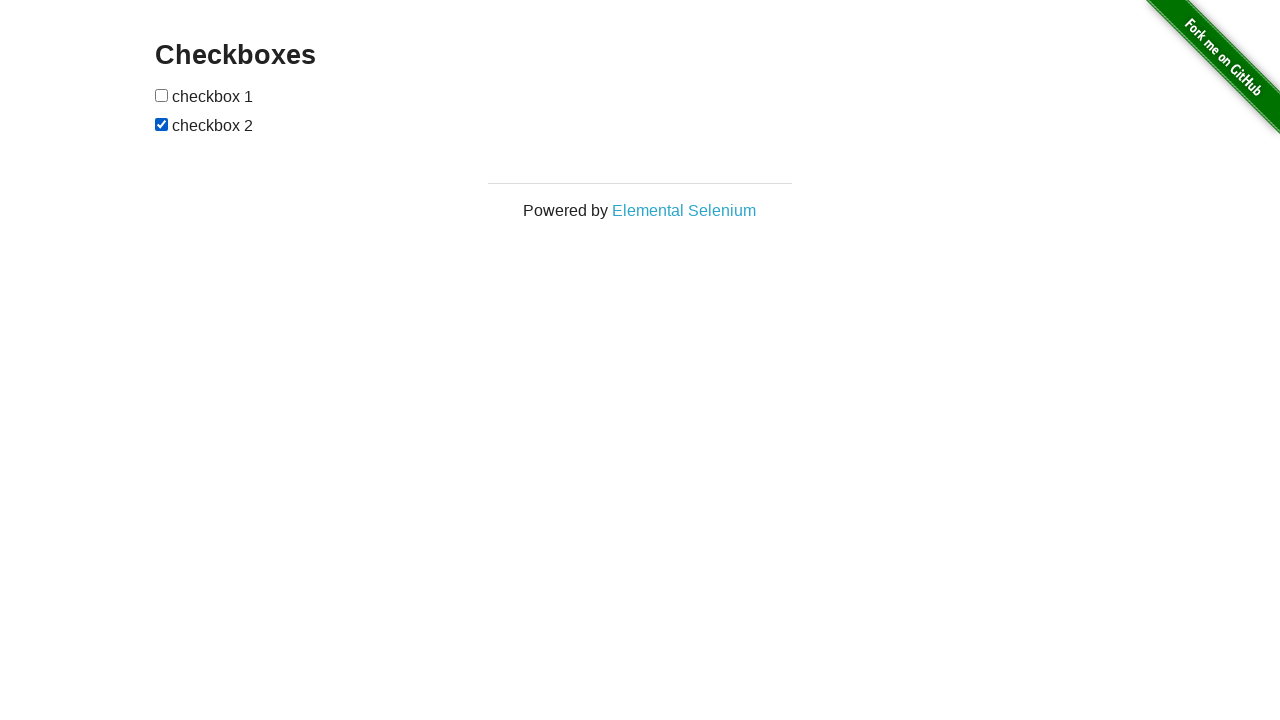

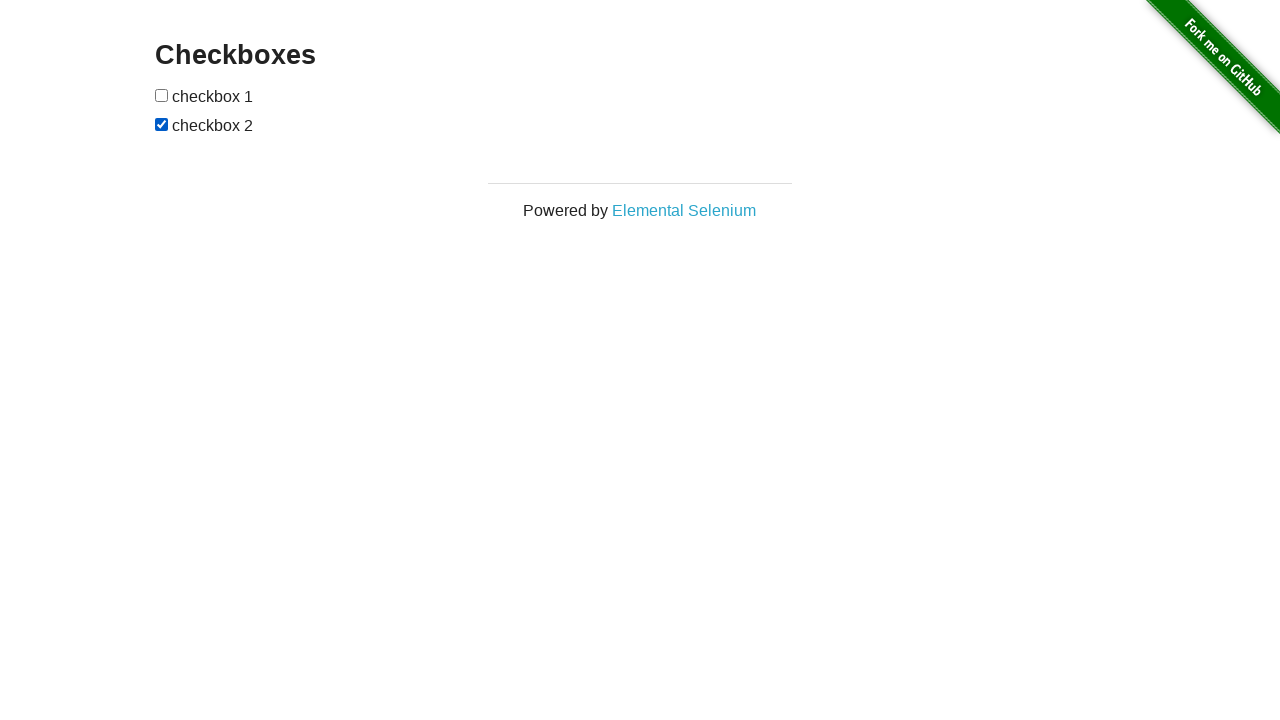